Navigates to the Demoblaze demo e-commerce site and verifies that product listings are displayed on the homepage.

Starting URL: https://www.demoblaze.com/

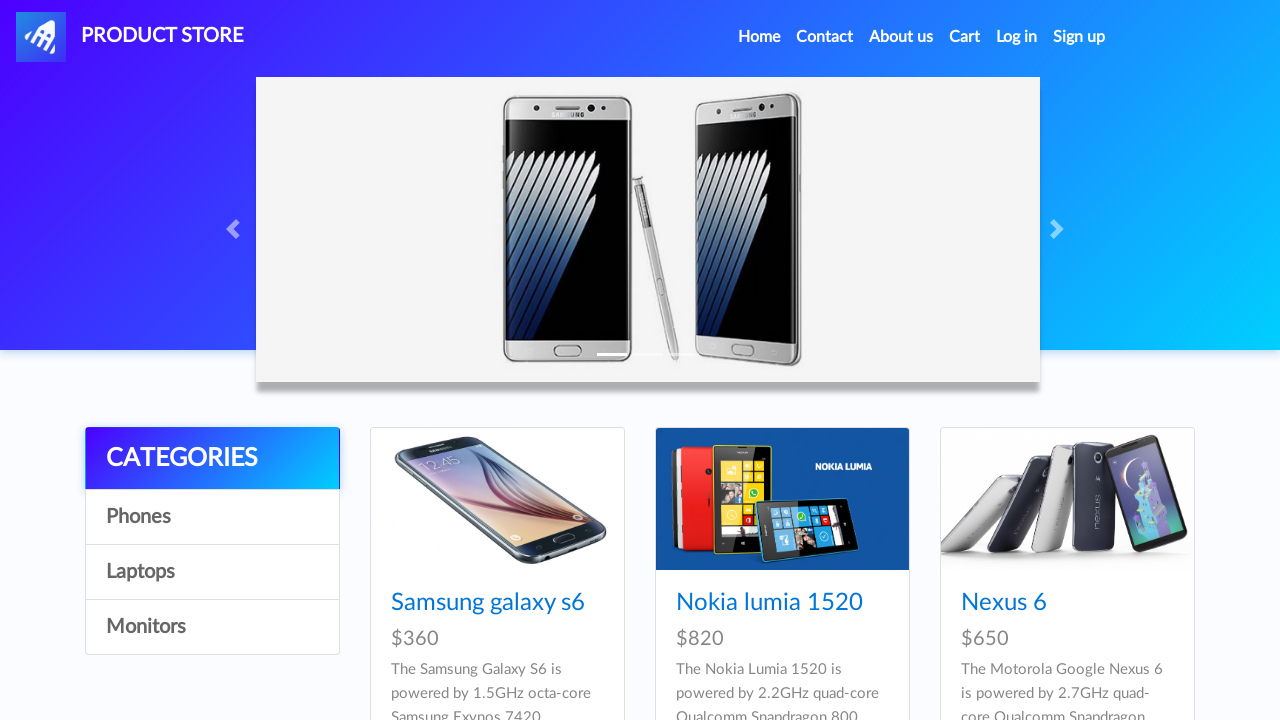

Navigated to Demoblaze homepage
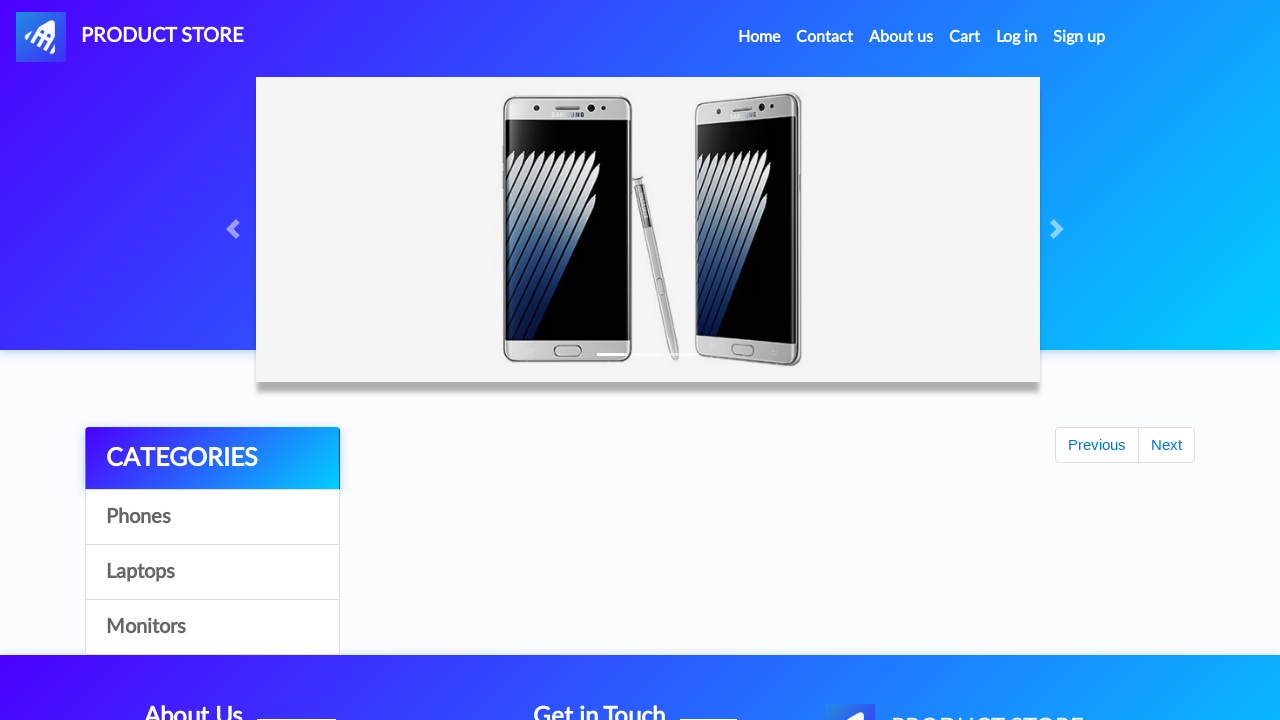

Product listings loaded on homepage
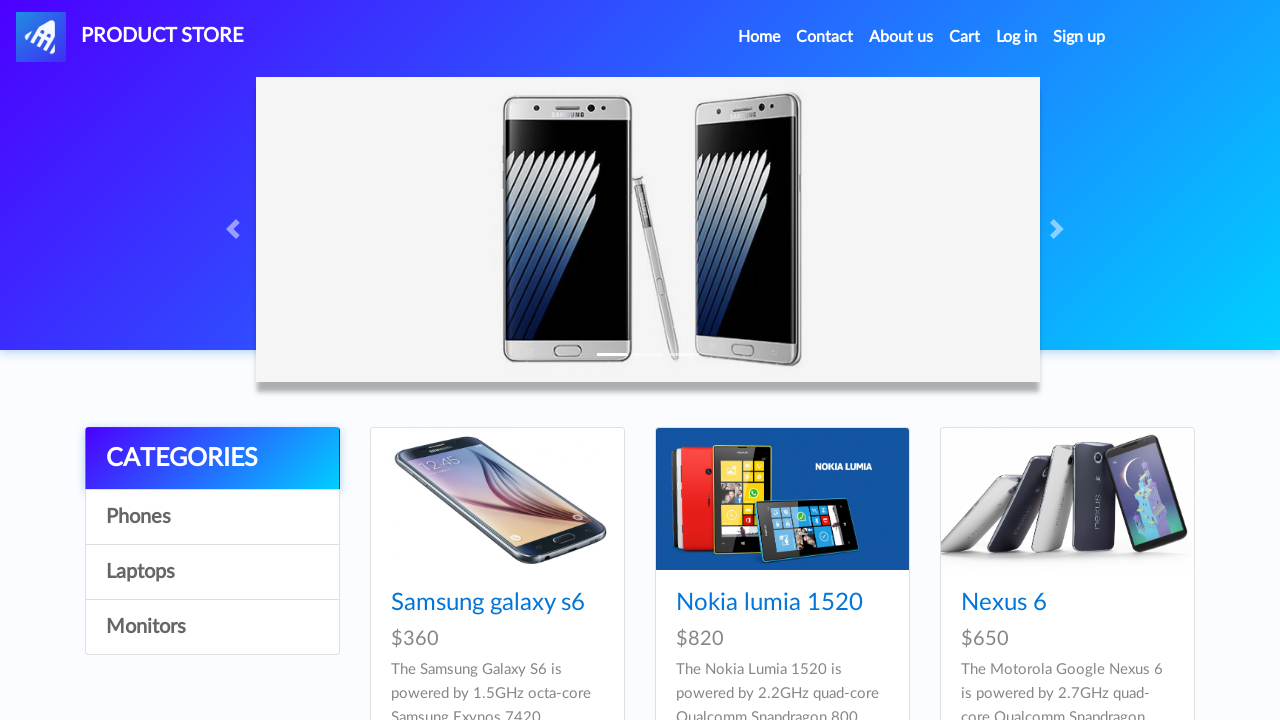

Located all product links on the page
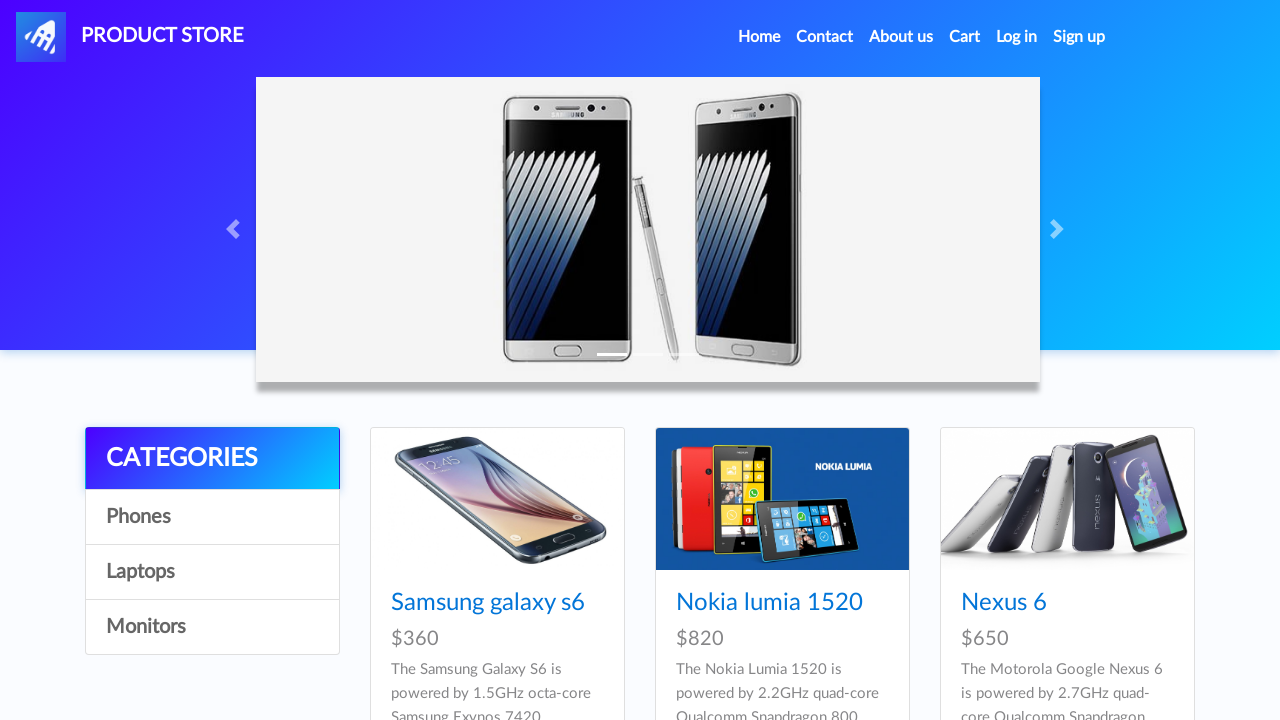

Verified that 9 products are displayed on the page
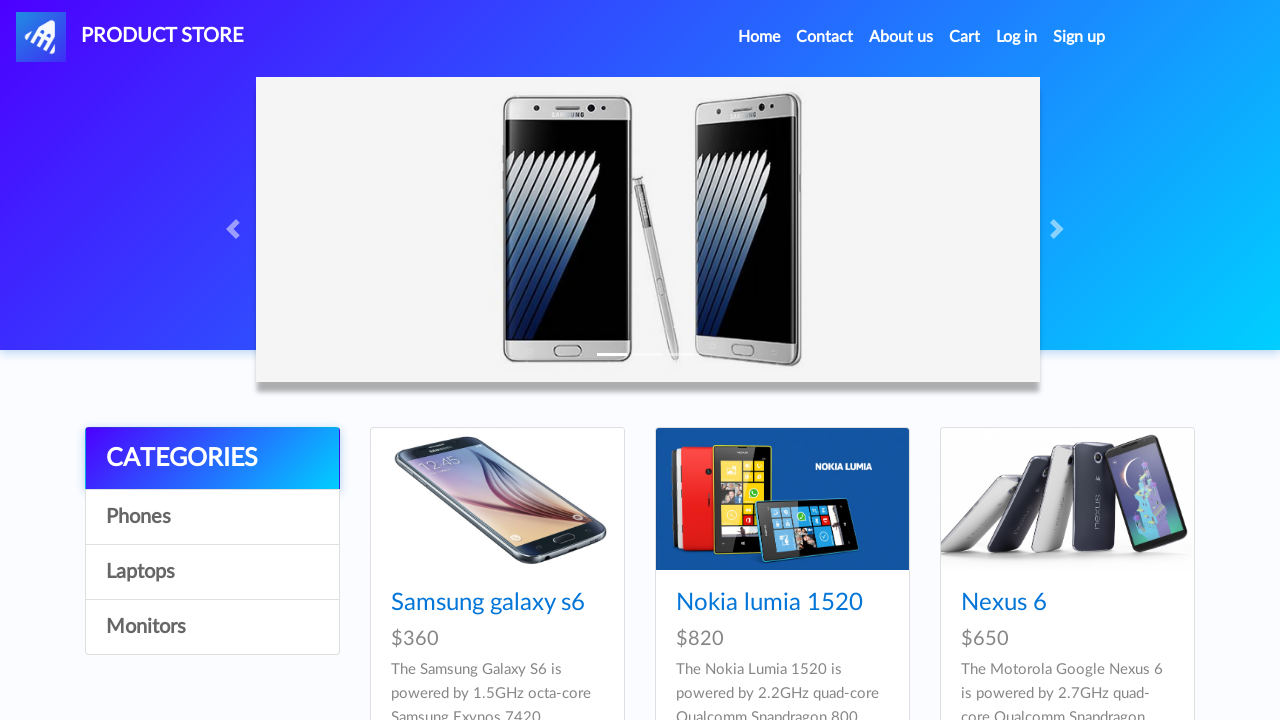

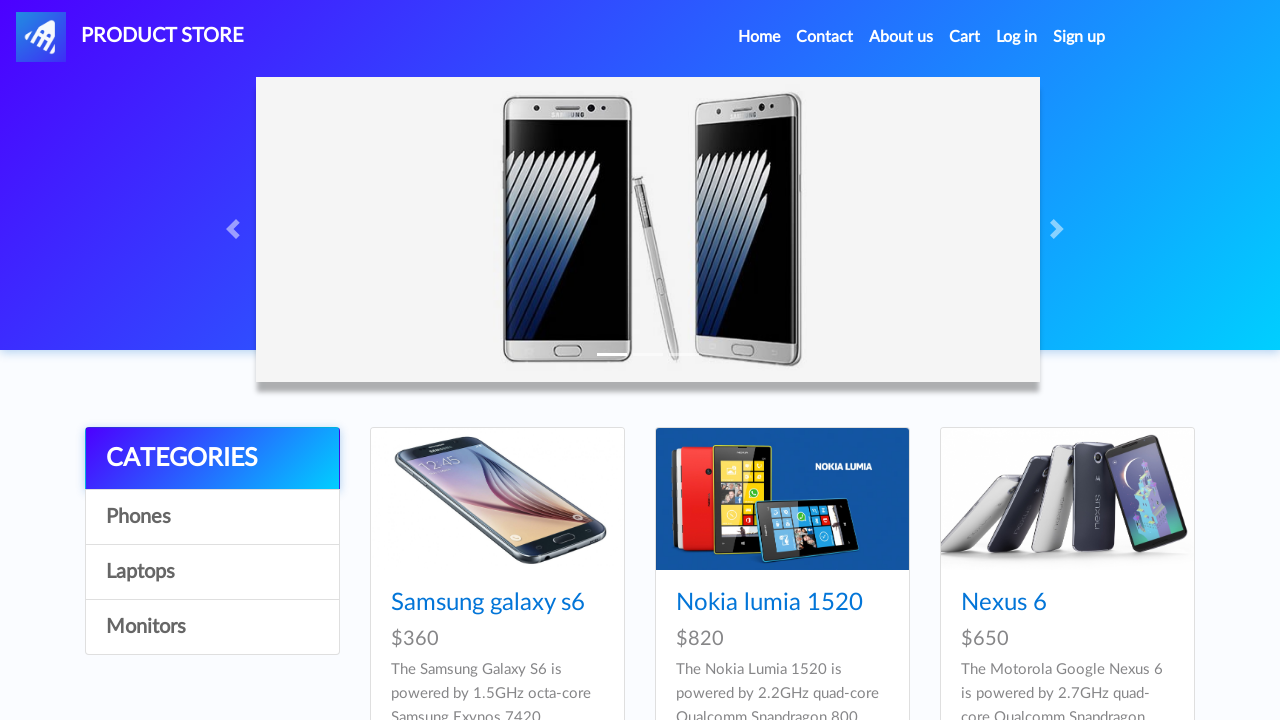